Tests dynamic calendar selection by navigating through year/month views and selecting a specific date (June 15, 2027), then verifying the selected values

Starting URL: https://rahulshettyacademy.com/seleniumPractise/#/offers

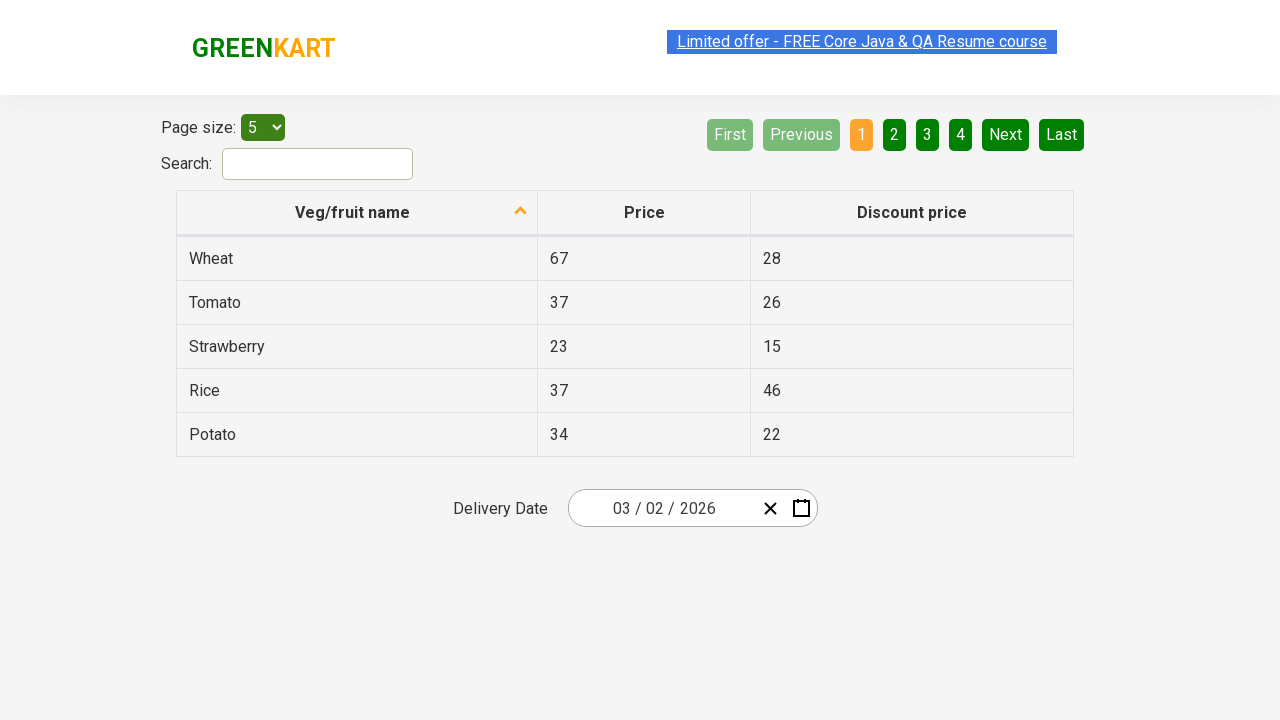

Clicked calendar input to open date picker at (662, 508) on .react-date-picker__inputGroup
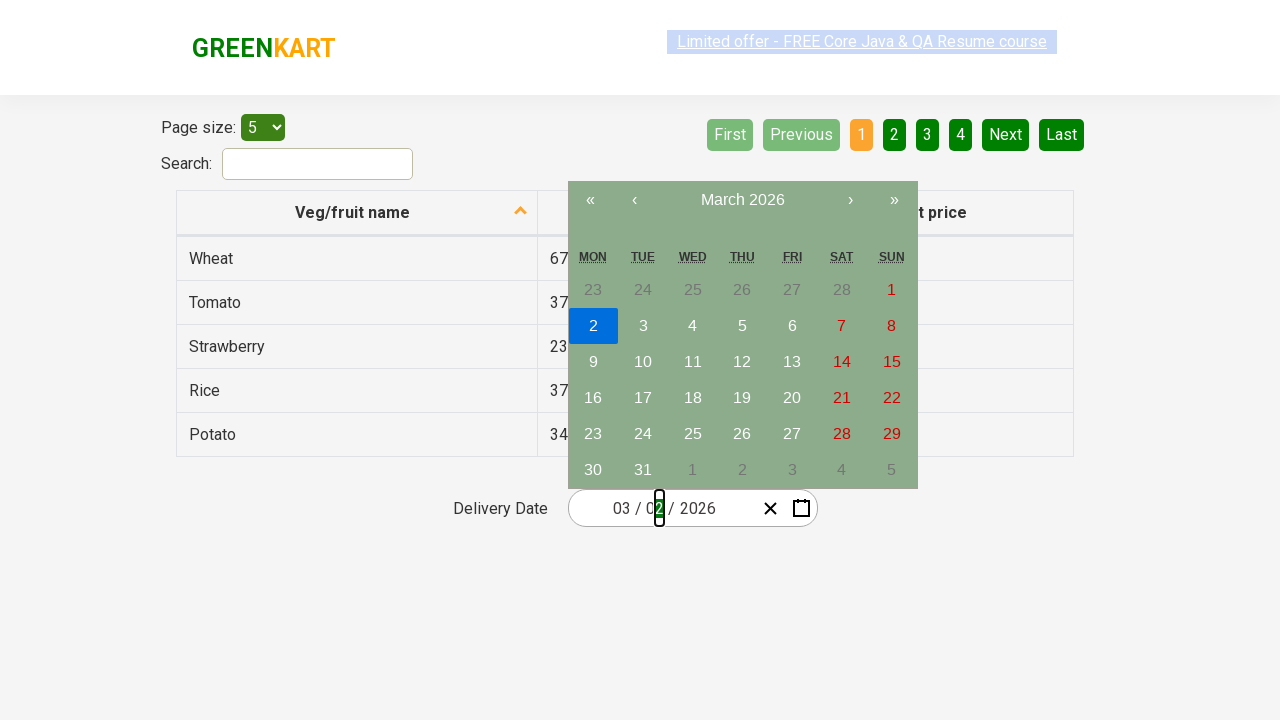

Calendar navigation label loaded
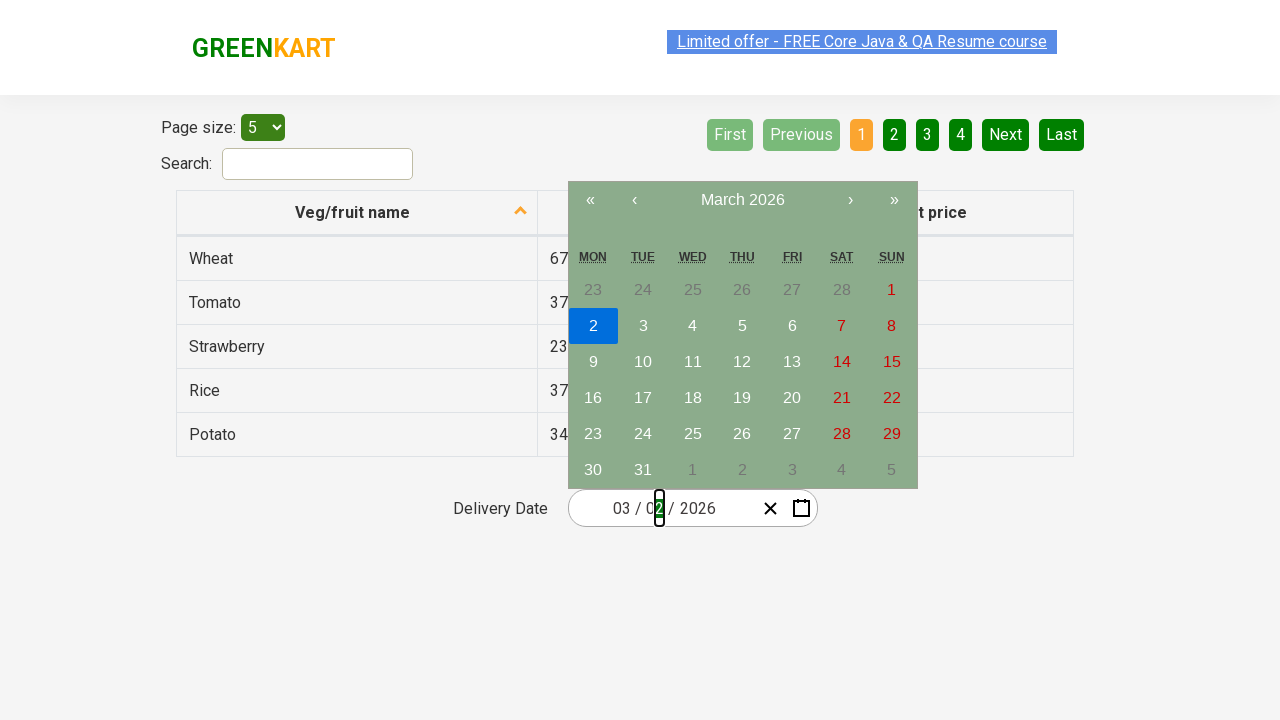

Clicked navigation label to navigate to month view at (742, 200) on .react-calendar__navigation__label
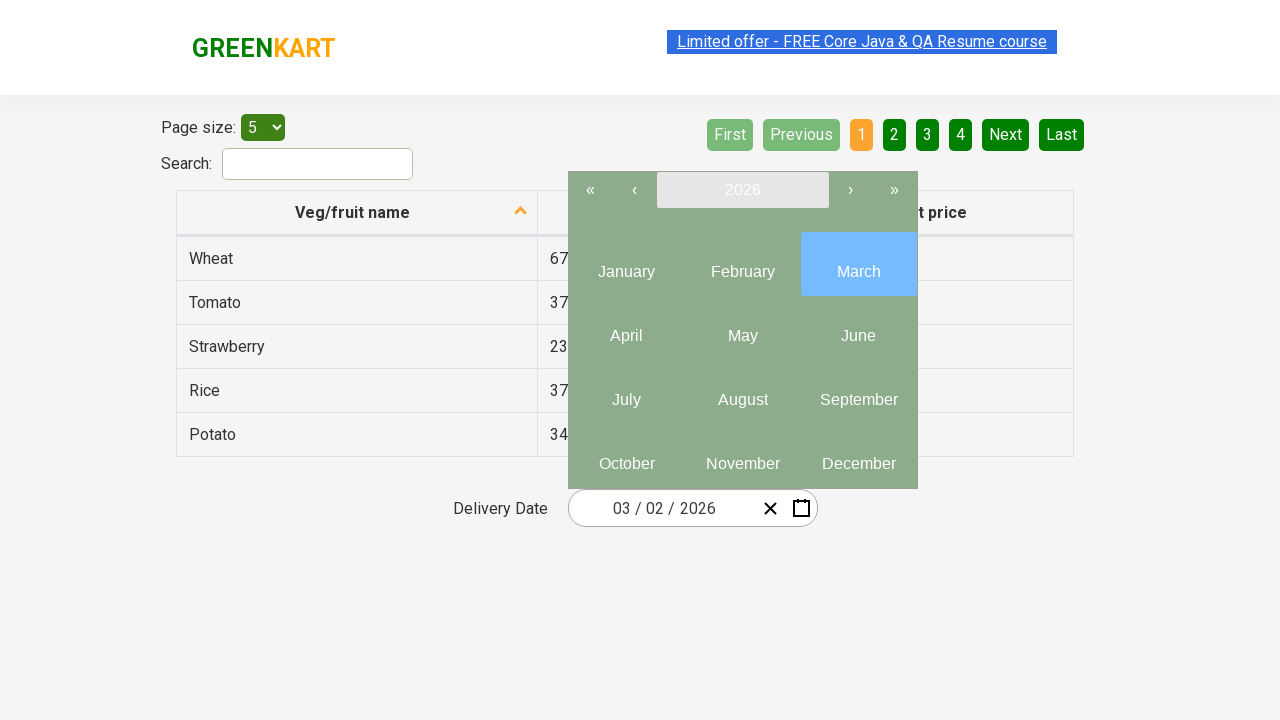

Clicked navigation label again to navigate to year view at (742, 190) on .react-calendar__navigation__label
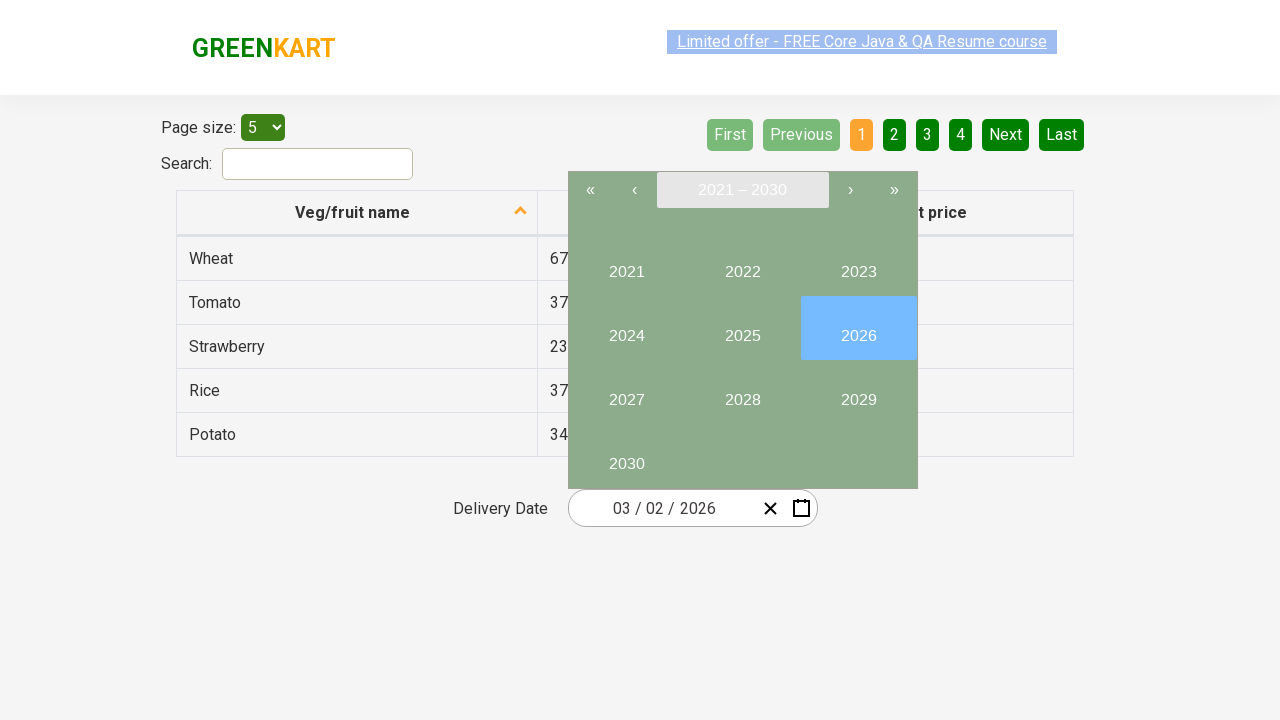

Selected year 2027 at (626, 392) on button:has-text('2027')
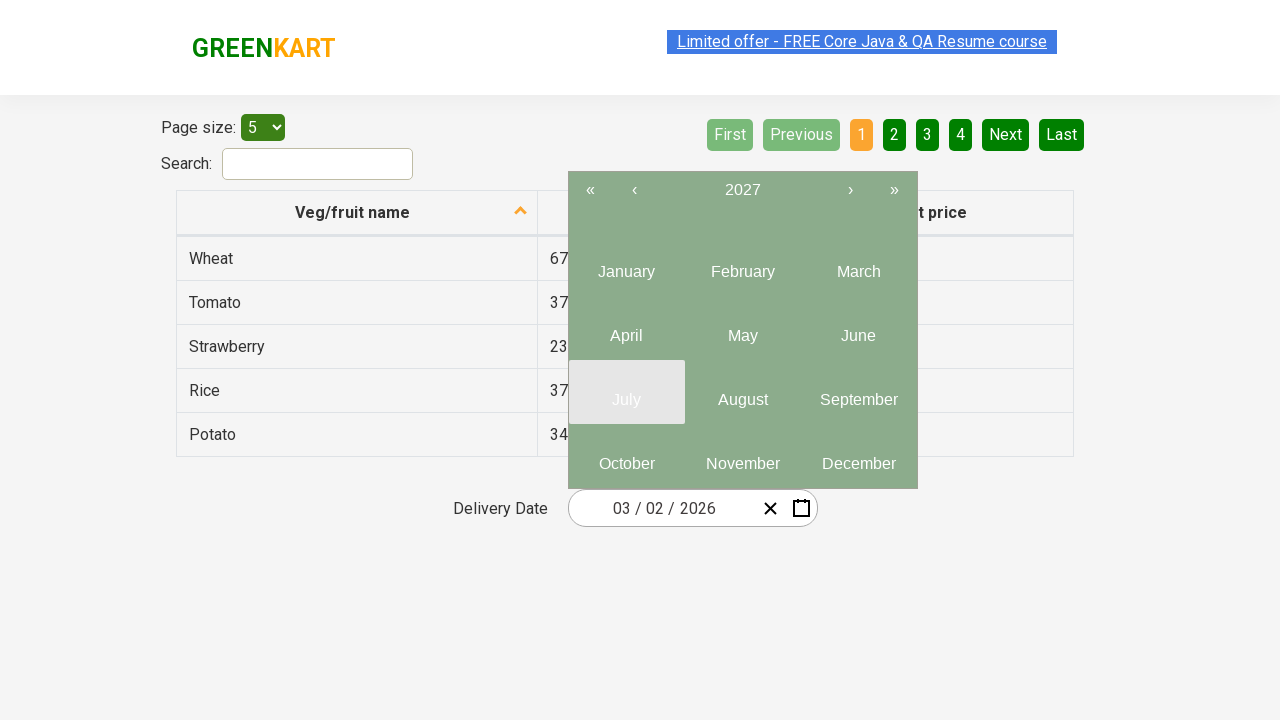

Selected month 6 (June) at (858, 328) on .react-calendar__tile.react-calendar__year-view__months__month >> nth=5
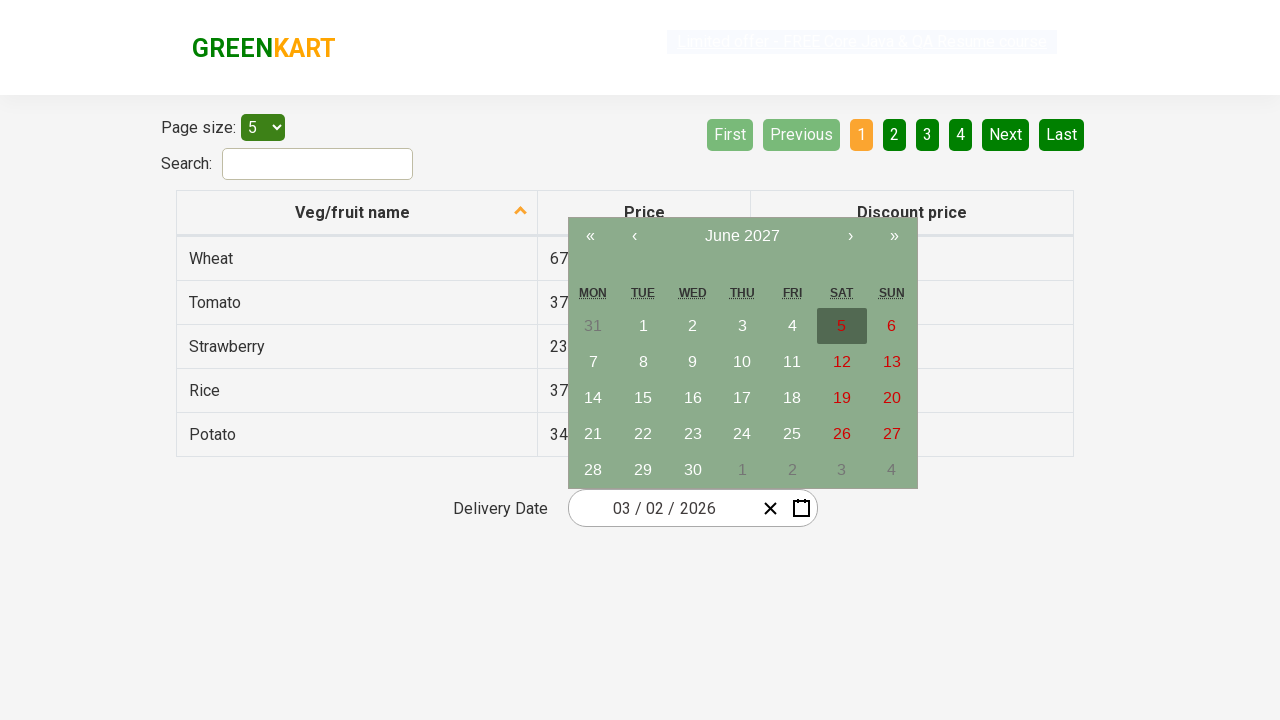

Selected day 15 to complete date selection of June 15, 2027 at (643, 398) on abbr:has-text('15')
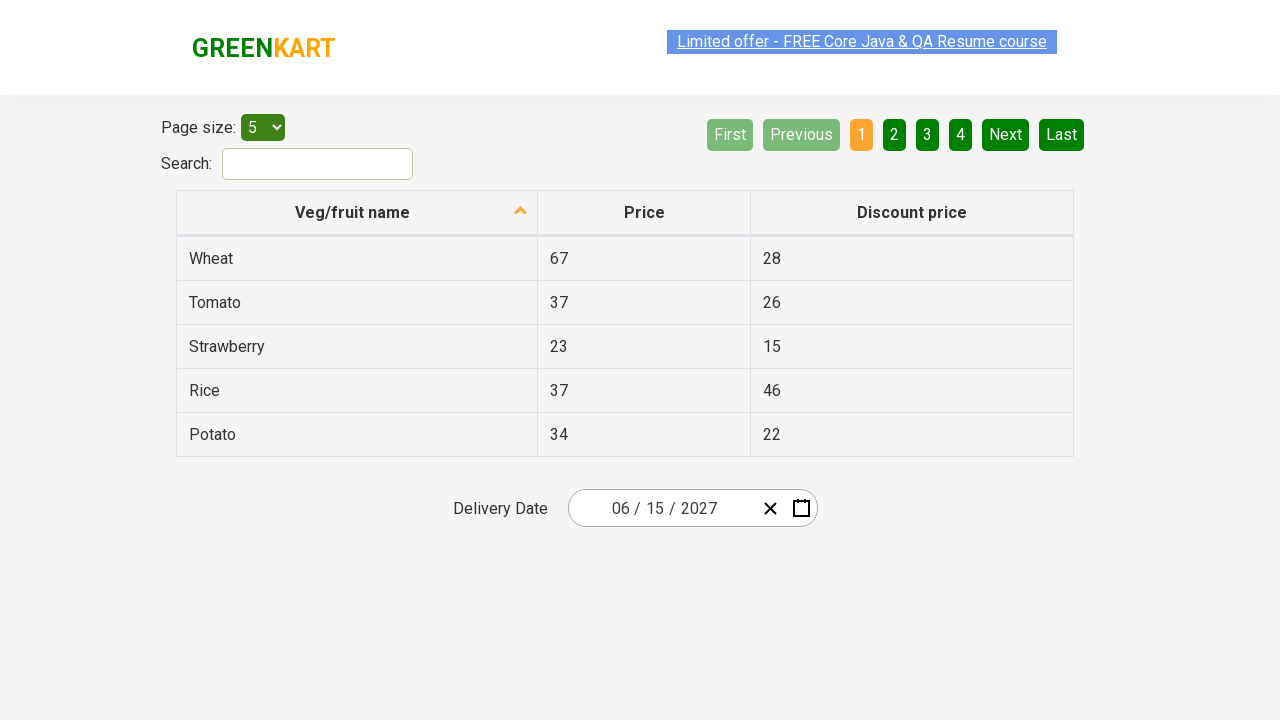

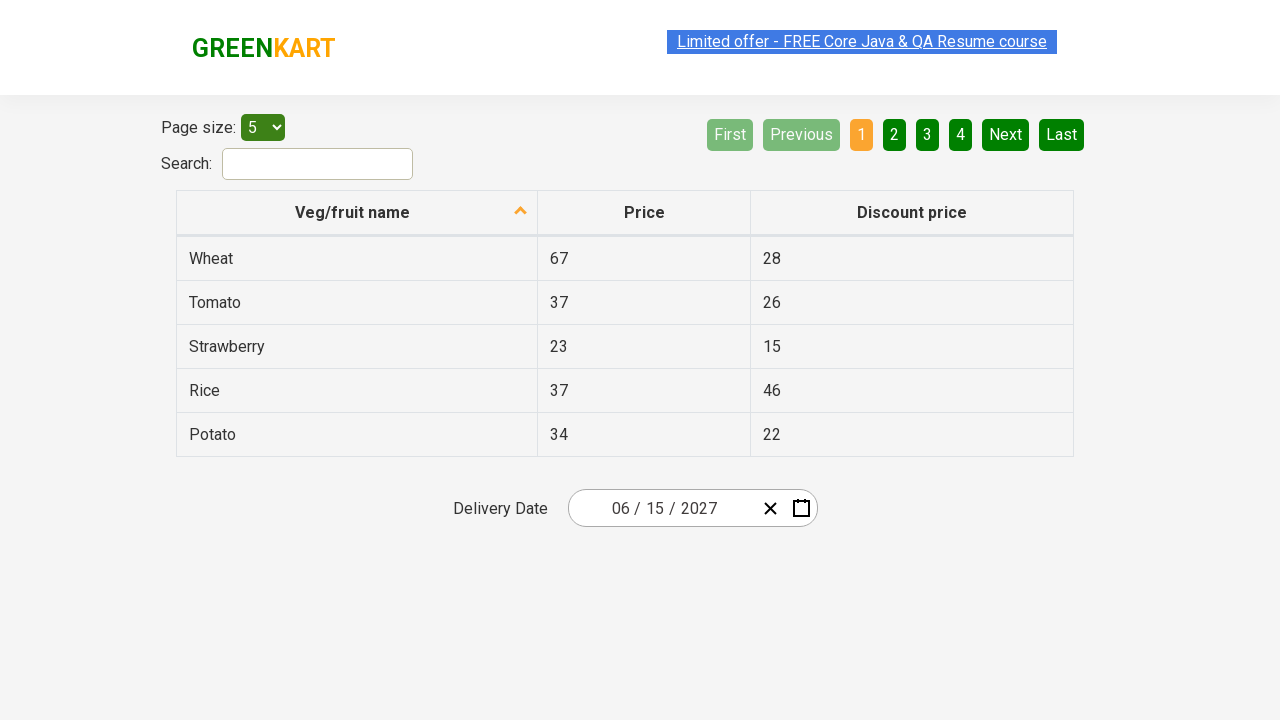